Tests checkbox functionality on a practice automation page by finding all checkboxes and selecting a specific one (checkBoxOption2), then verifying it is selected

Starting URL: https://rahulshettyacademy.com/AutomationPractice/

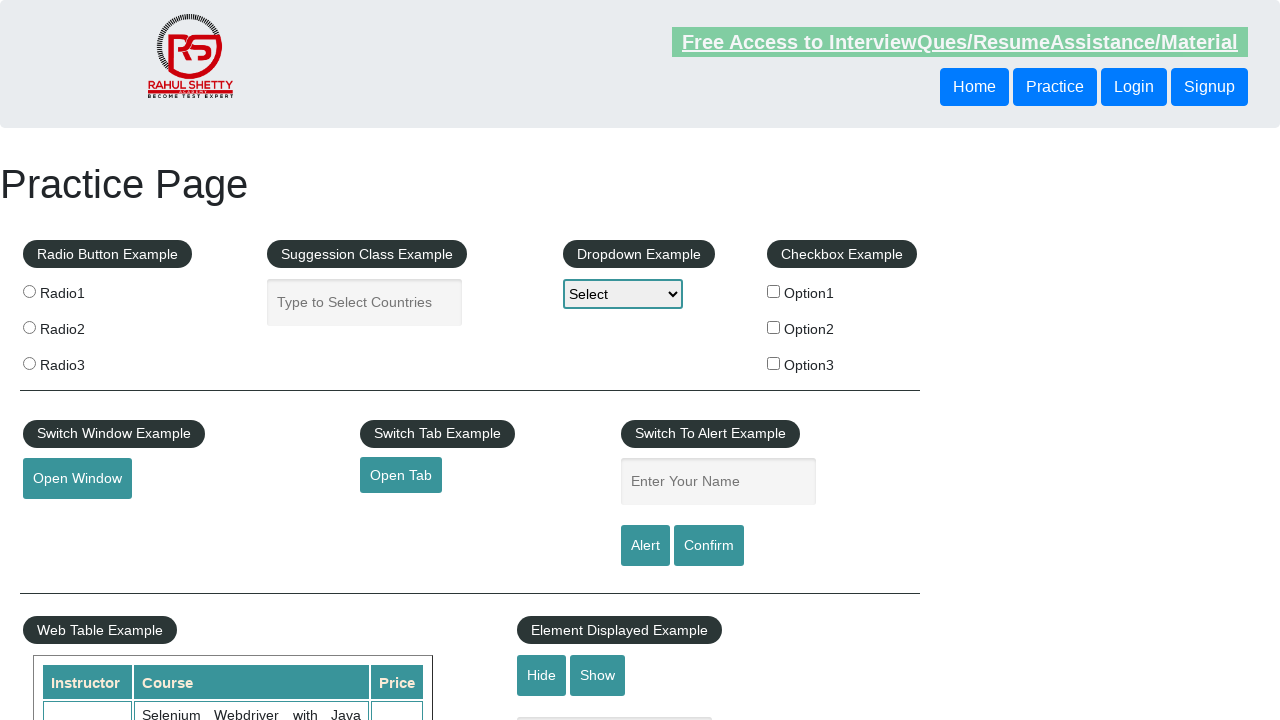

Waited for checkboxes to be present on the page
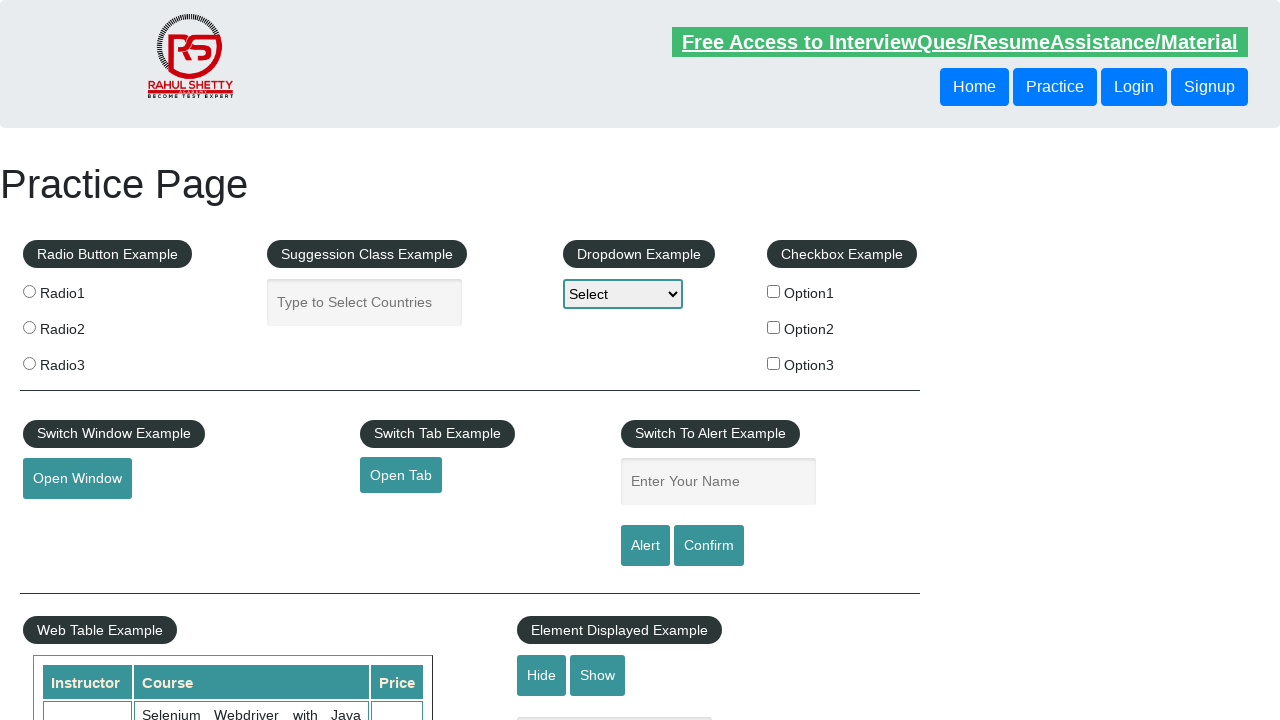

Located checkBoxOption2 checkbox element
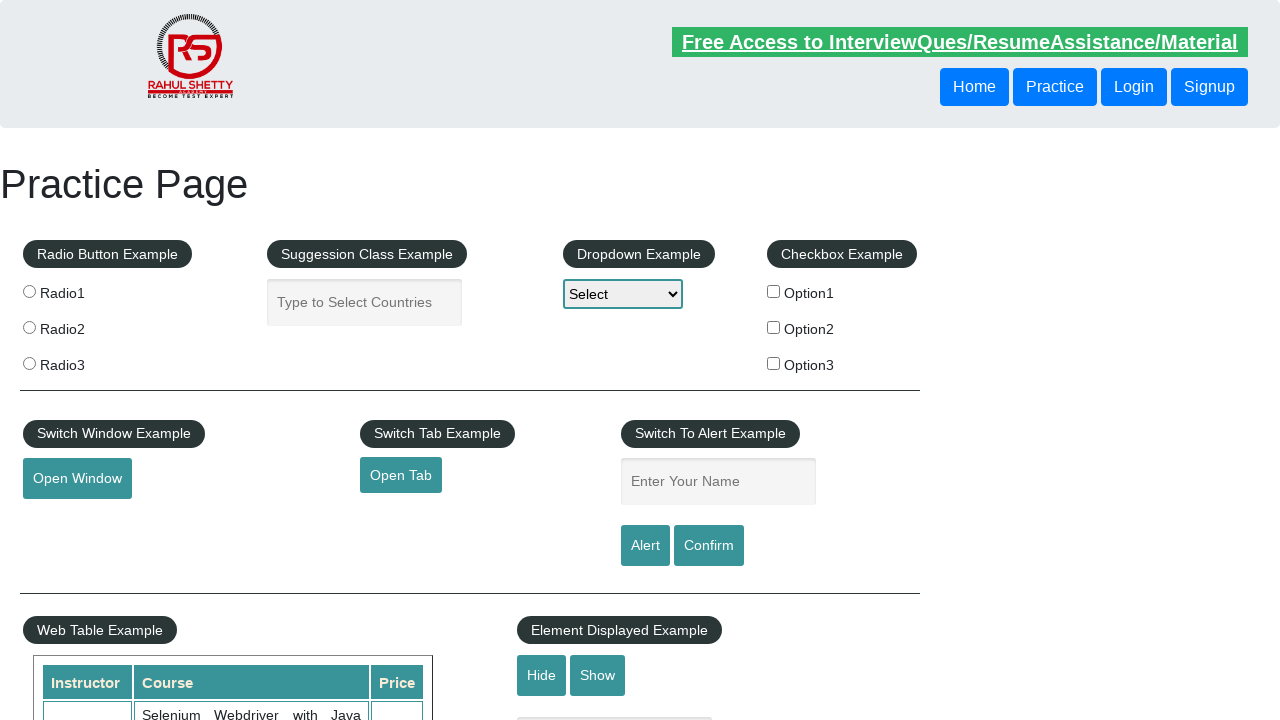

Clicked on checkBoxOption2 checkbox at (774, 327) on input[name='checkBoxOption2']
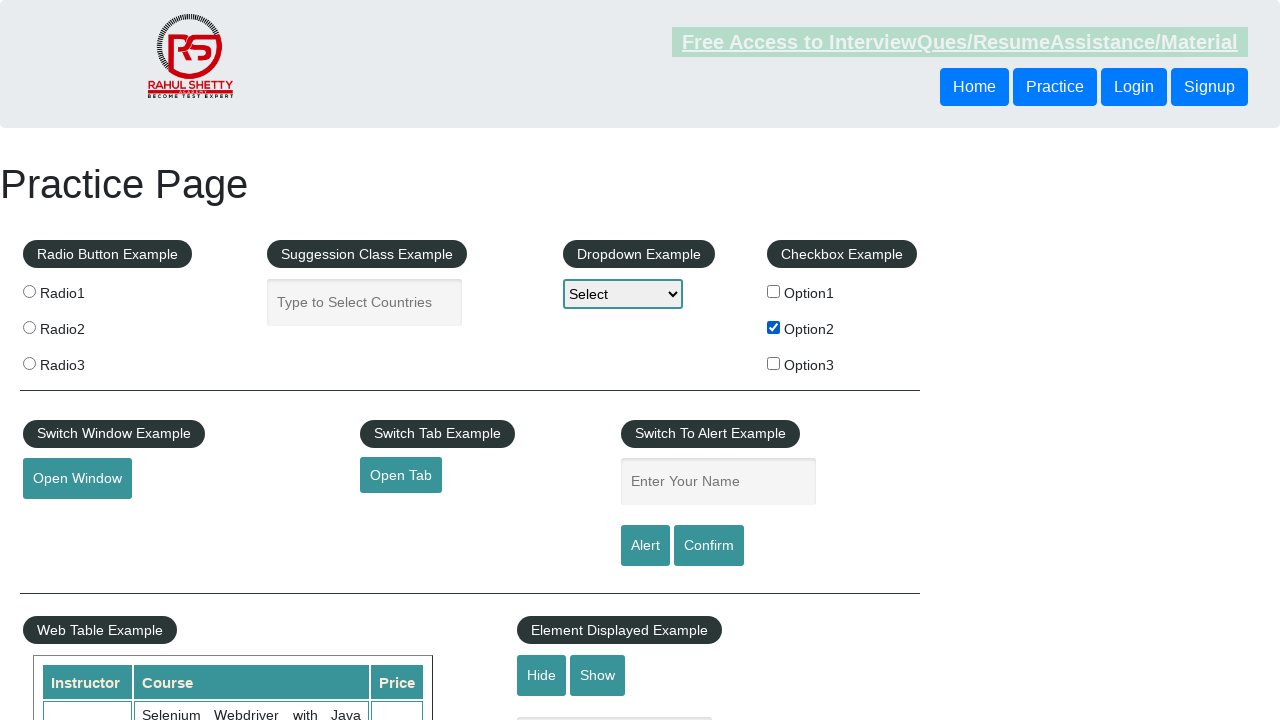

Verified that checkBoxOption2 is selected
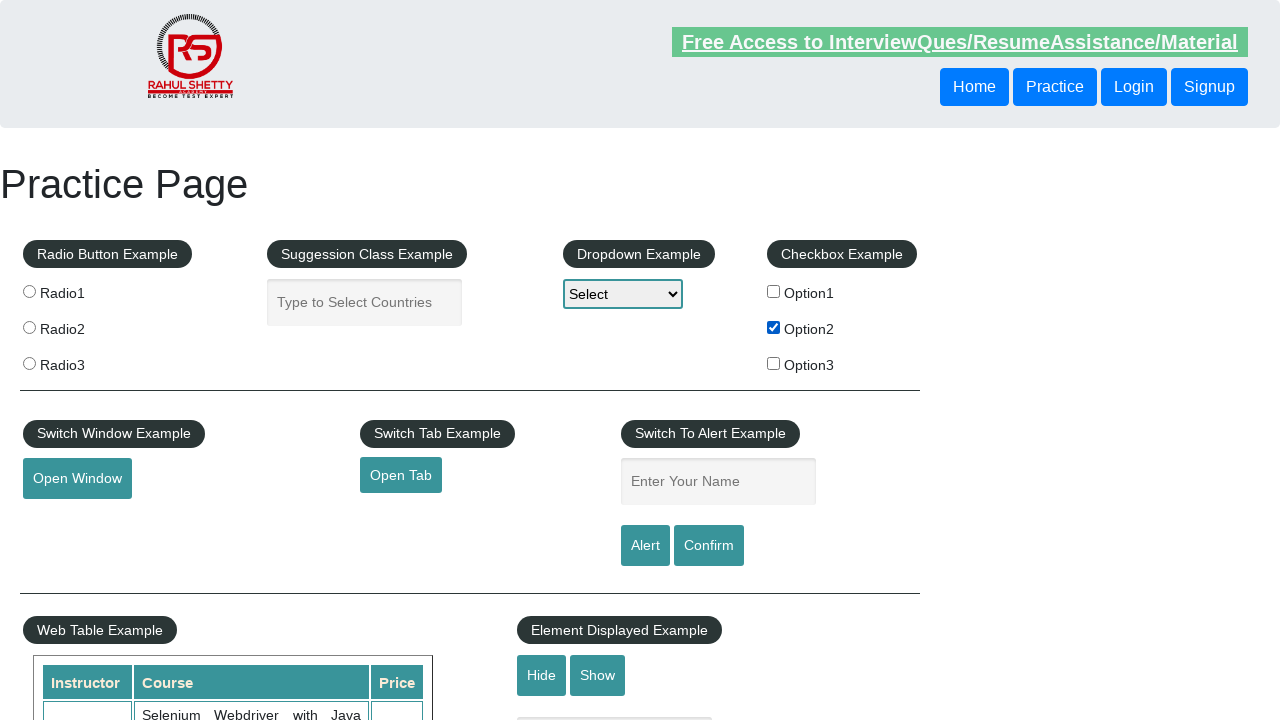

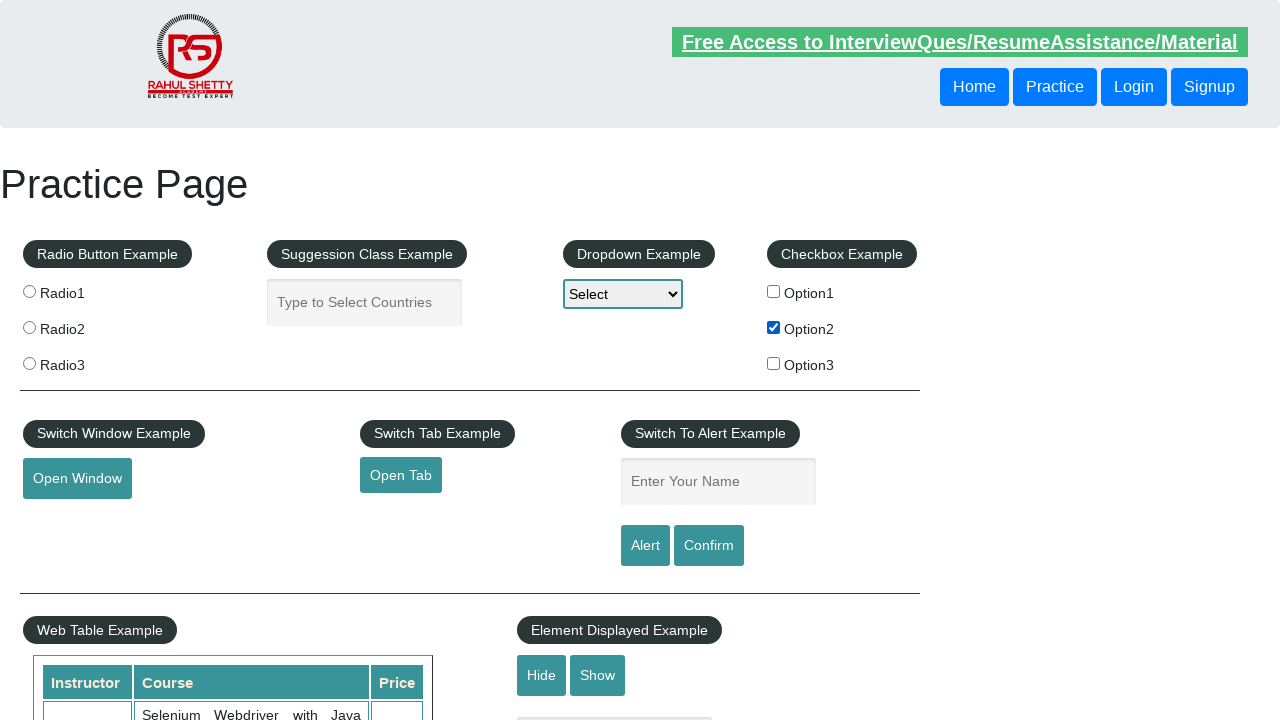